Tests the selectable list functionality by clicking each list item to select and then deselect them

Starting URL: https://demoqa.com/selectable

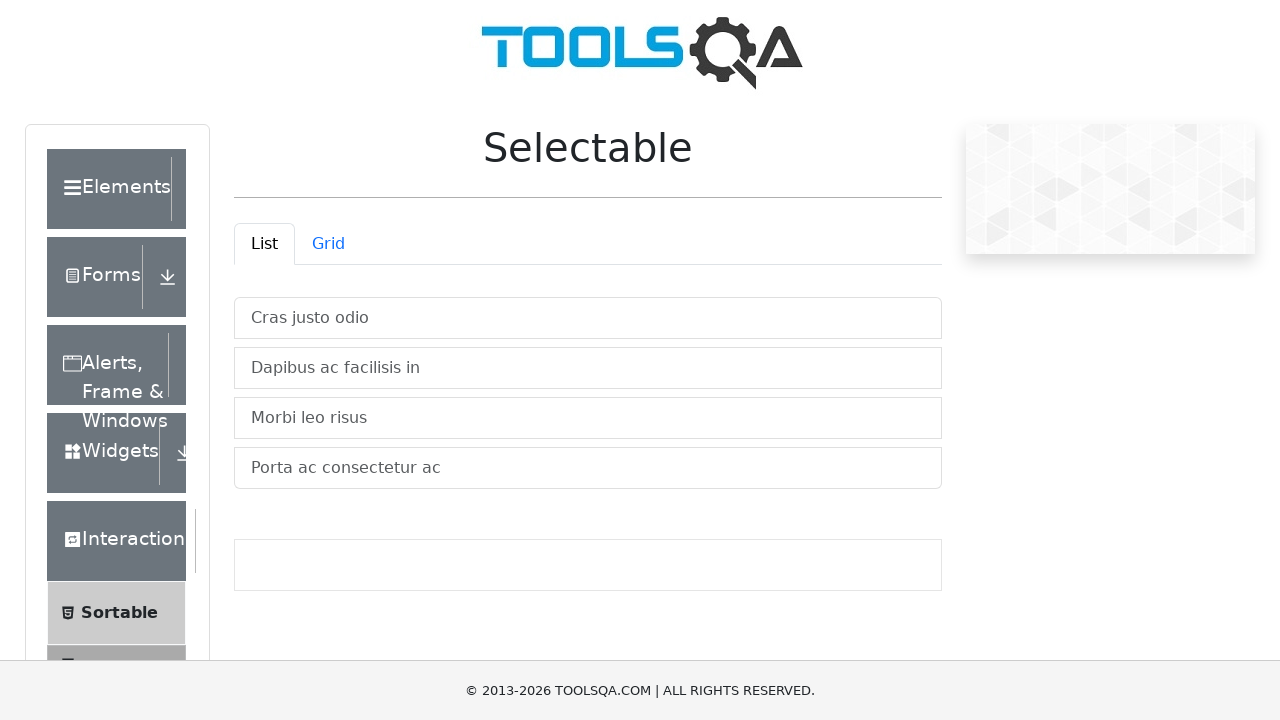

Navigated to the selectable list demo page
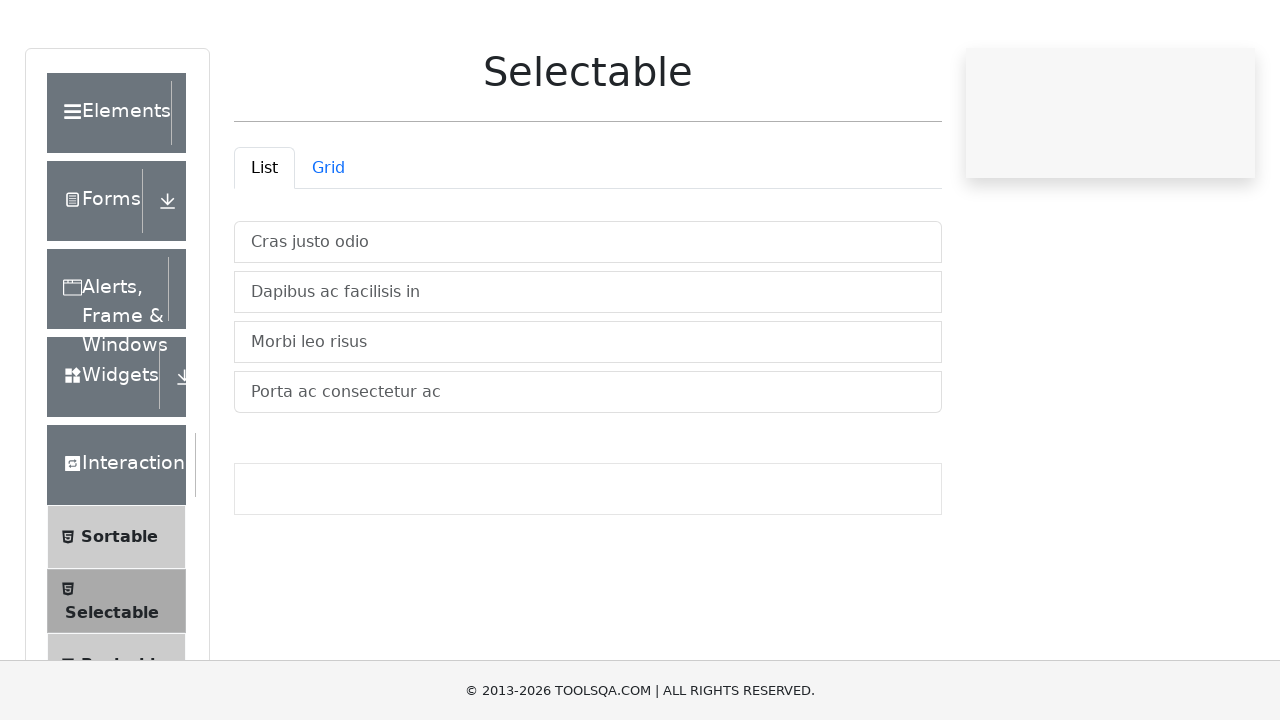

Retrieved all list items from vertical list container
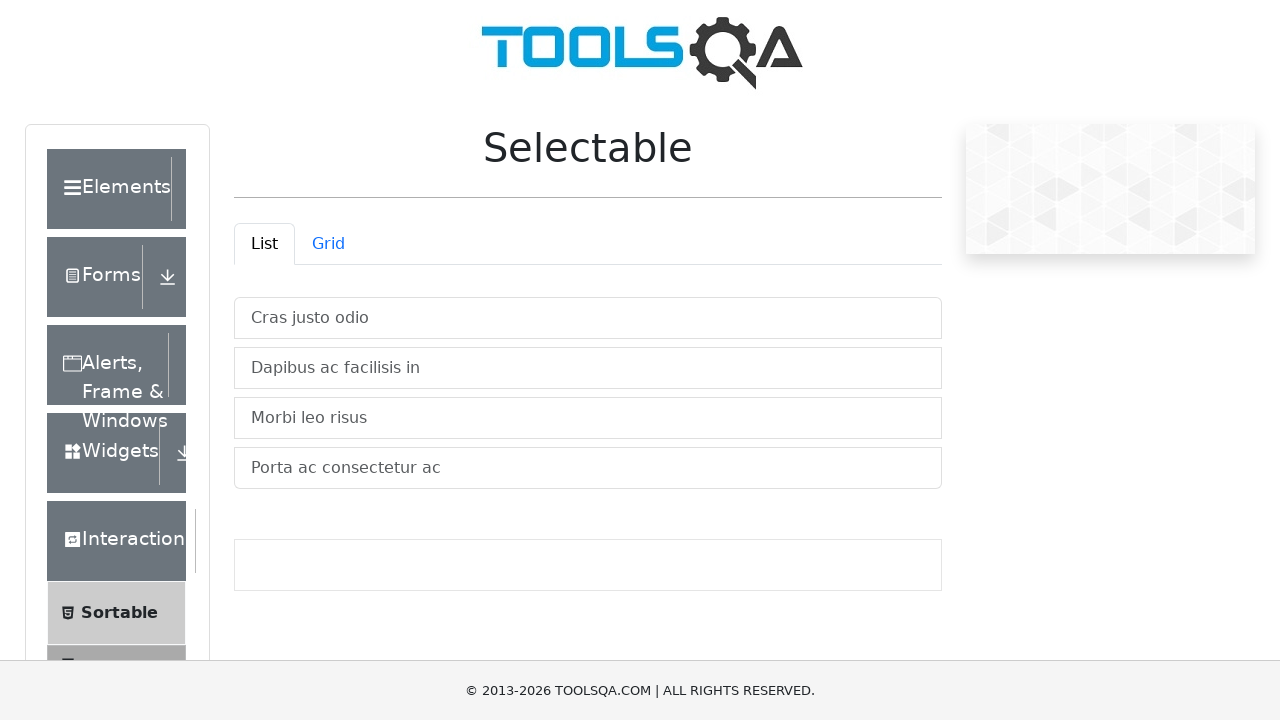

Clicked list item to select it
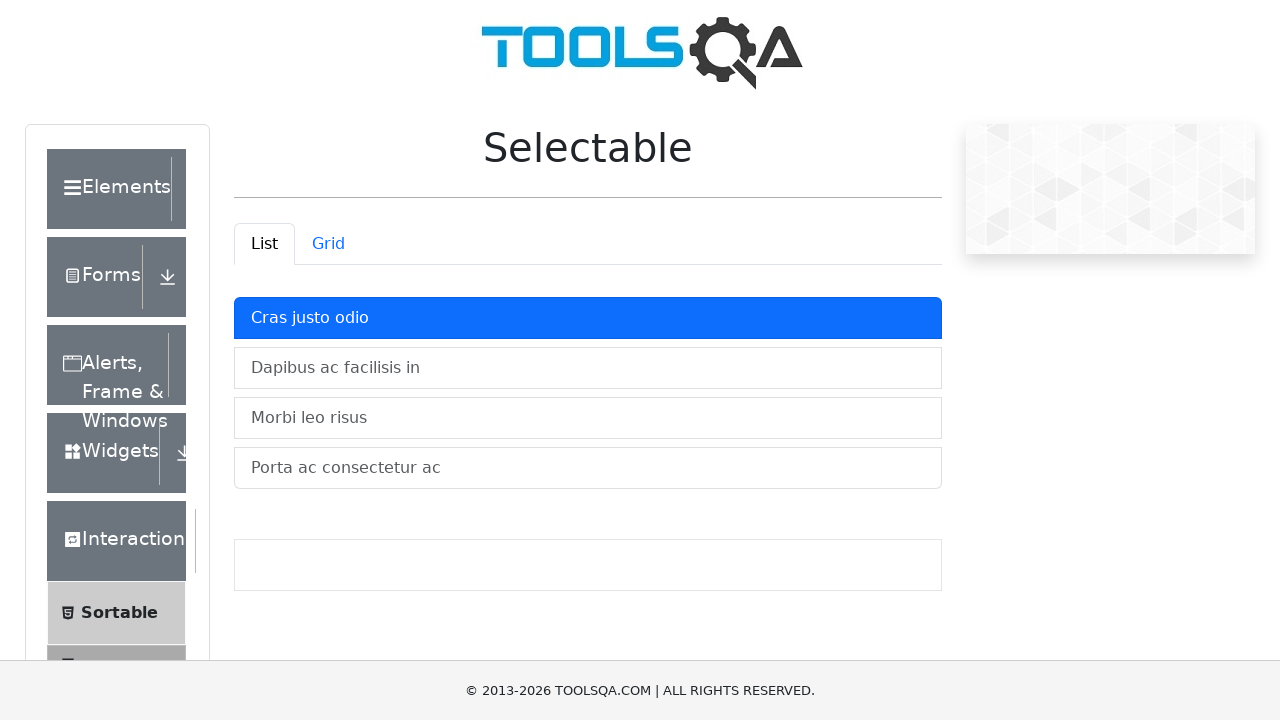

Clicked list item to select it
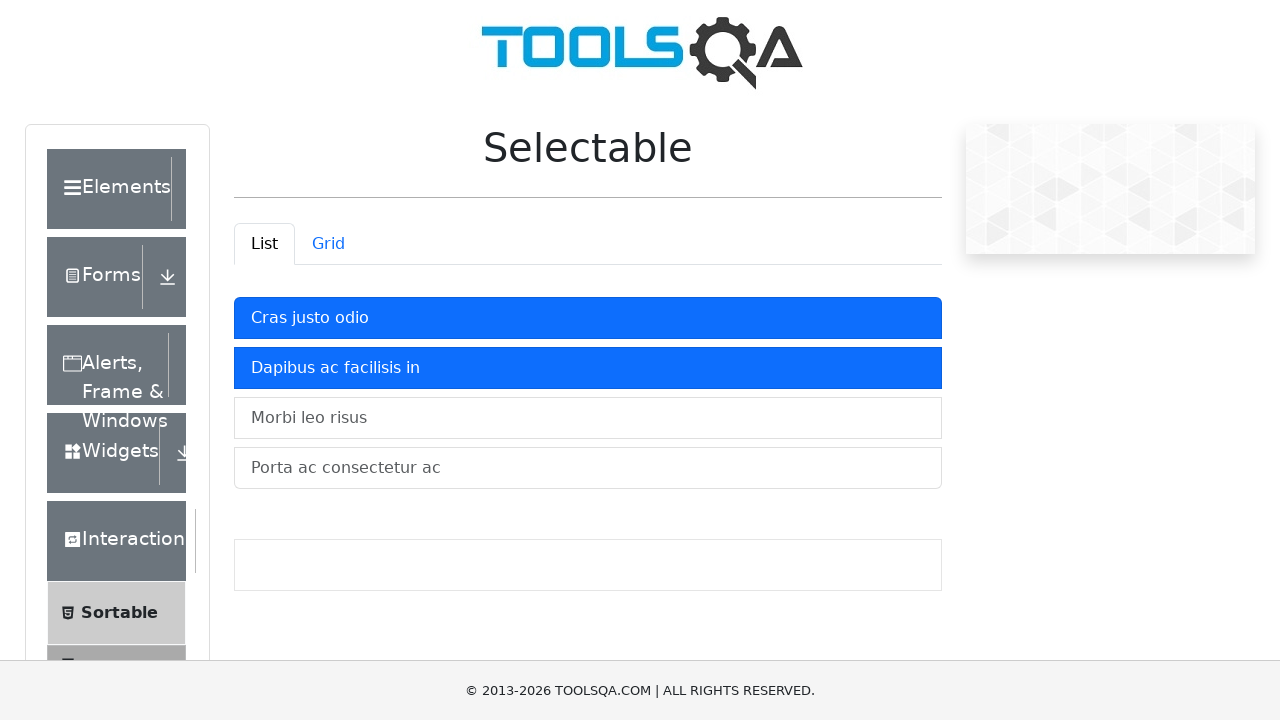

Clicked list item to select it
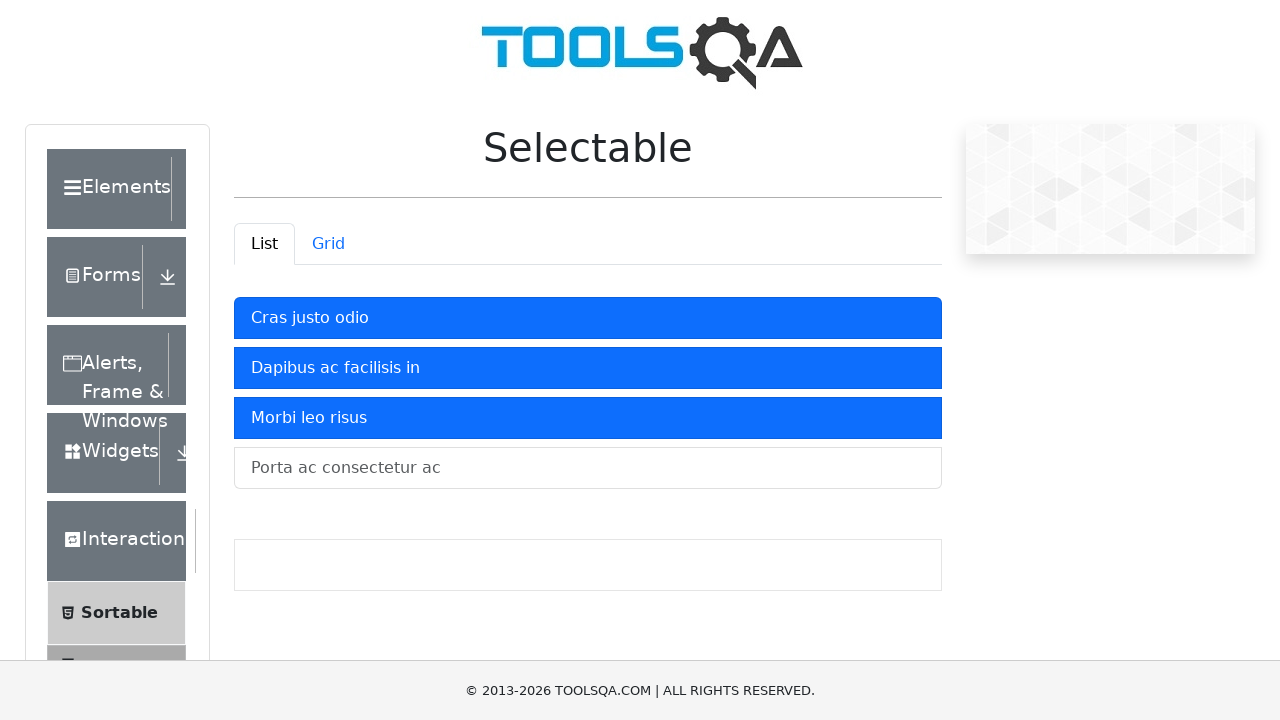

Clicked list item to select it
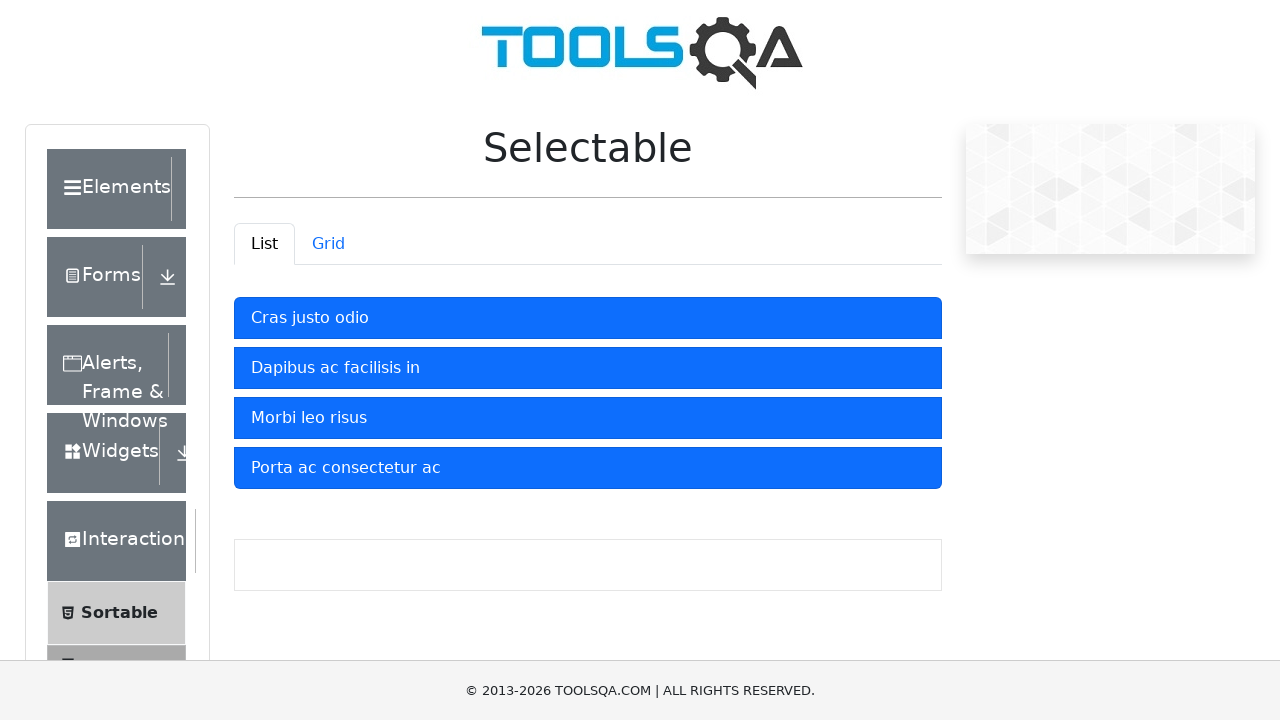

Clicked list item to deselect it
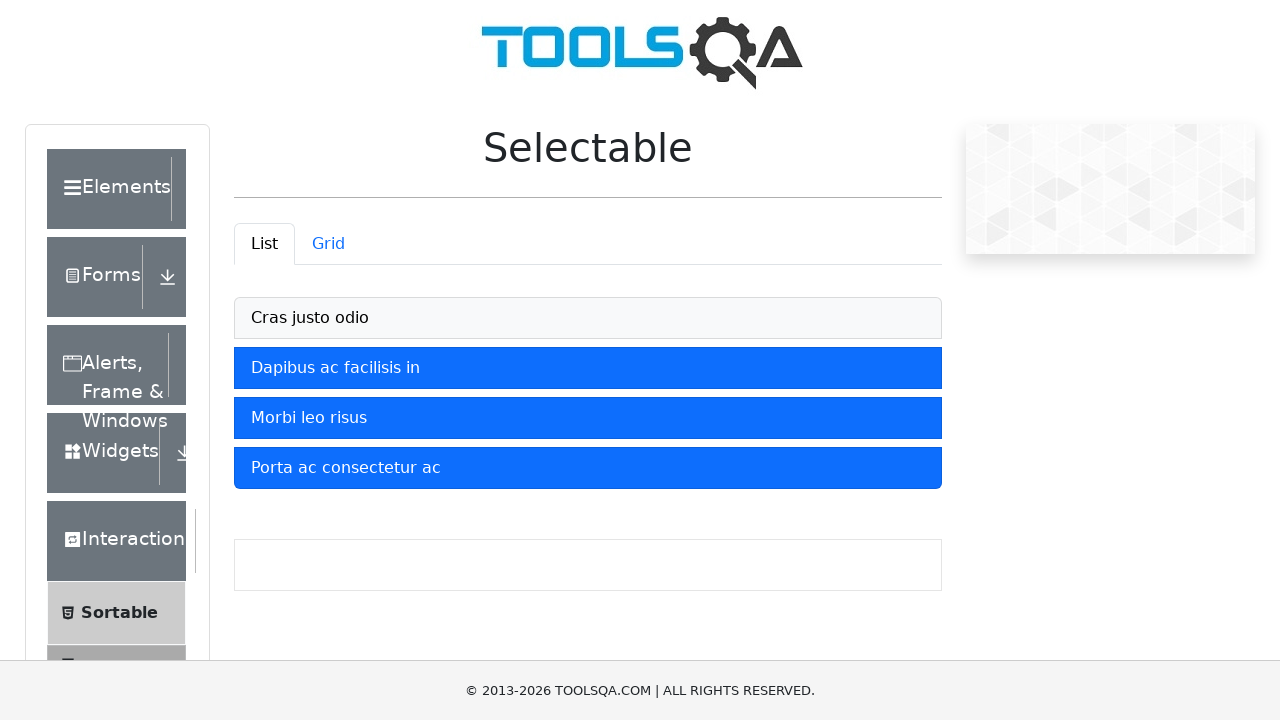

Clicked list item to deselect it
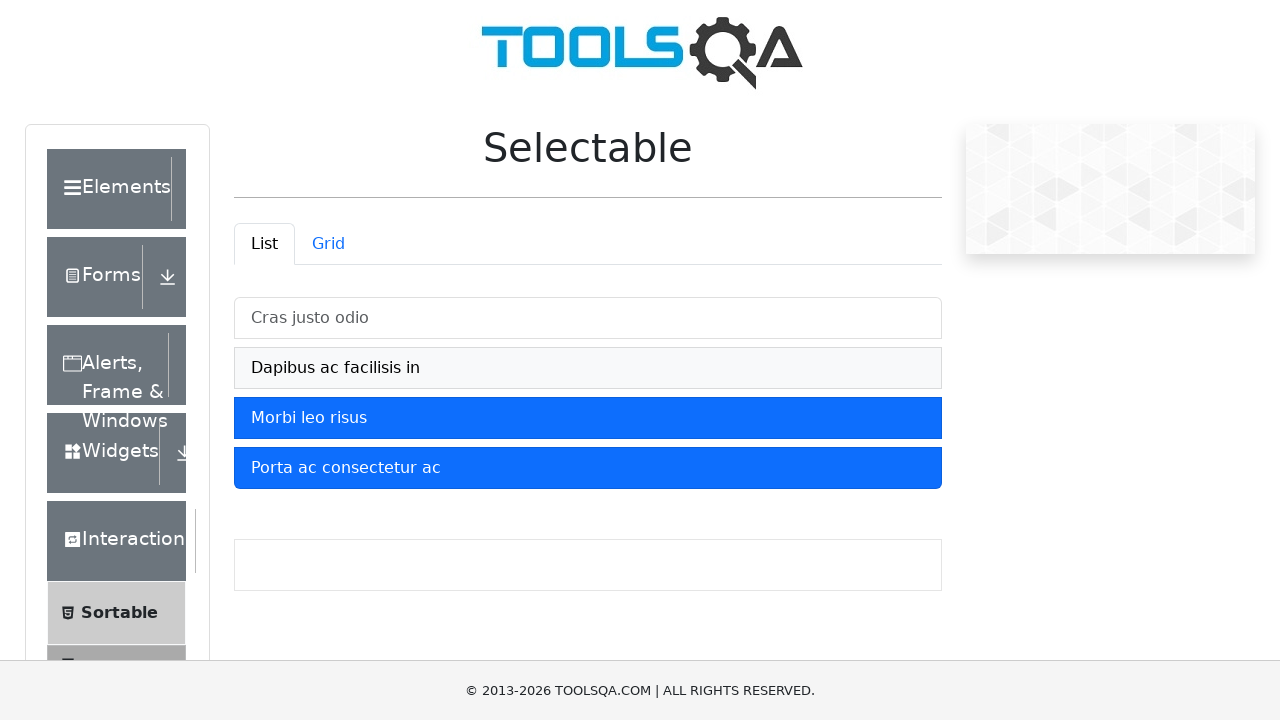

Clicked list item to deselect it
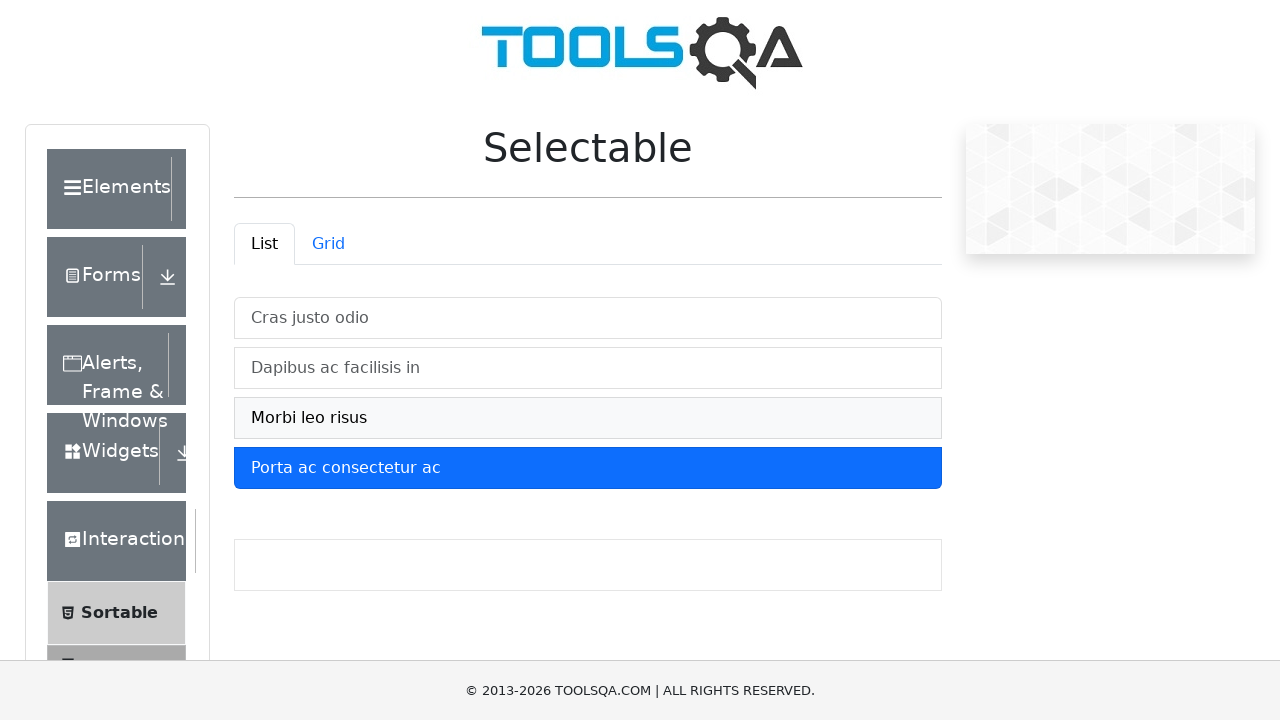

Clicked list item to deselect it
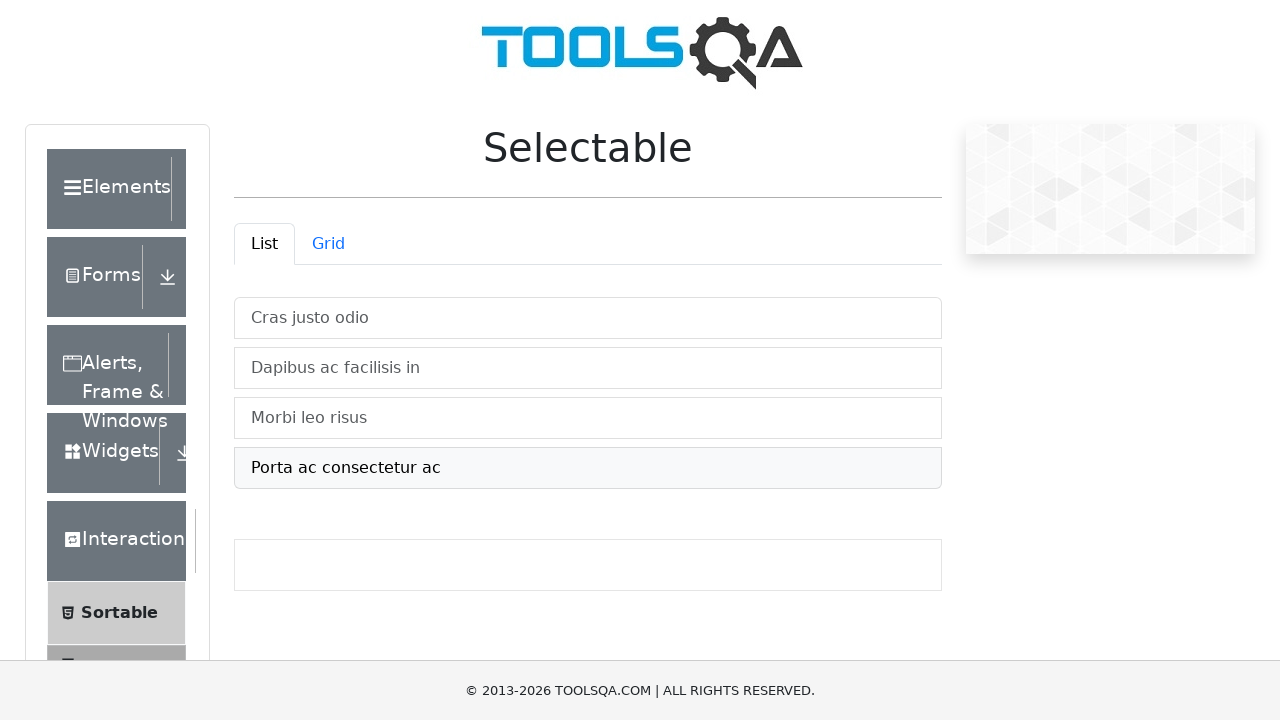

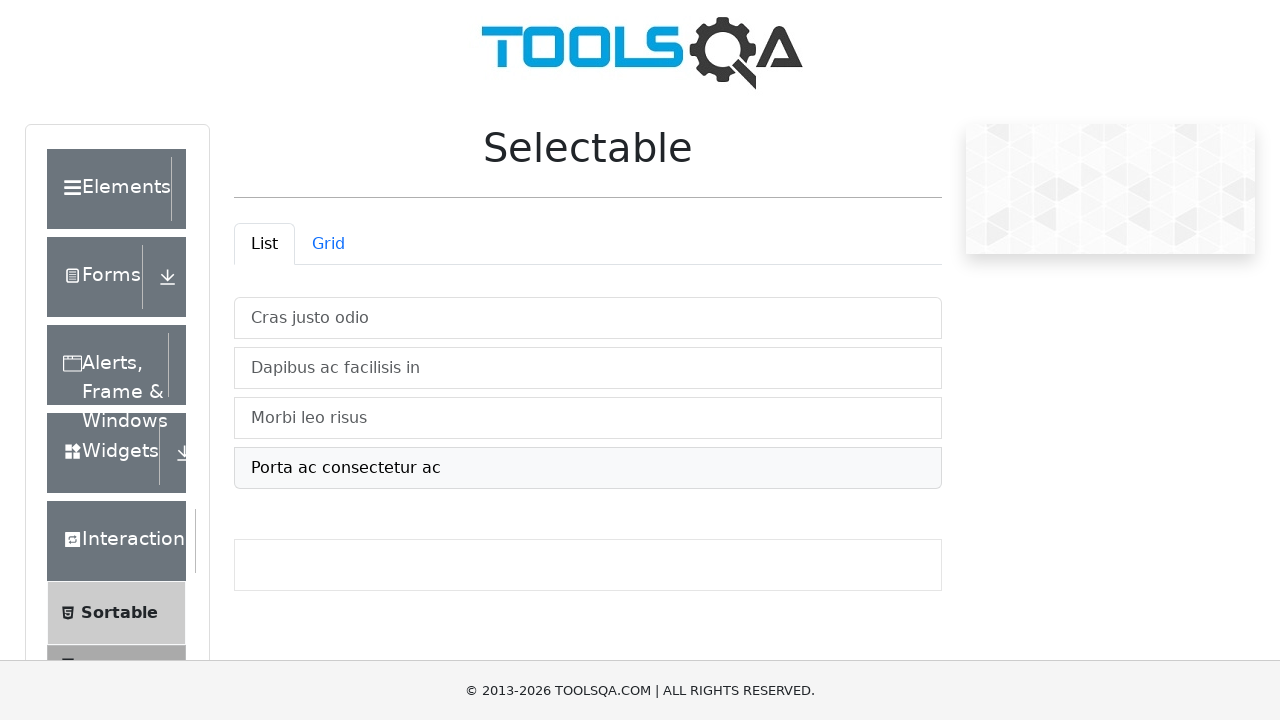